Tests the Playwright documentation site by clicking the "Get started" link and verifying that the Installation heading is visible on the resulting page.

Starting URL: https://playwright.dev/

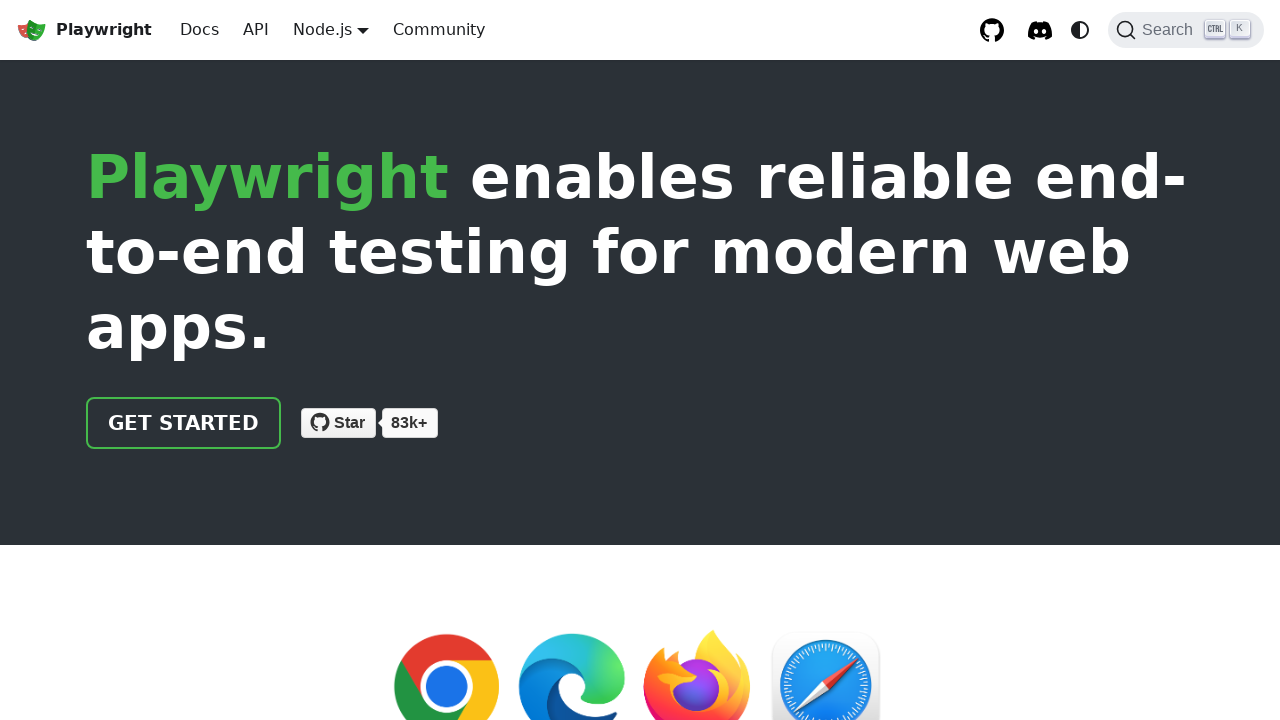

Navigated to Playwright documentation site
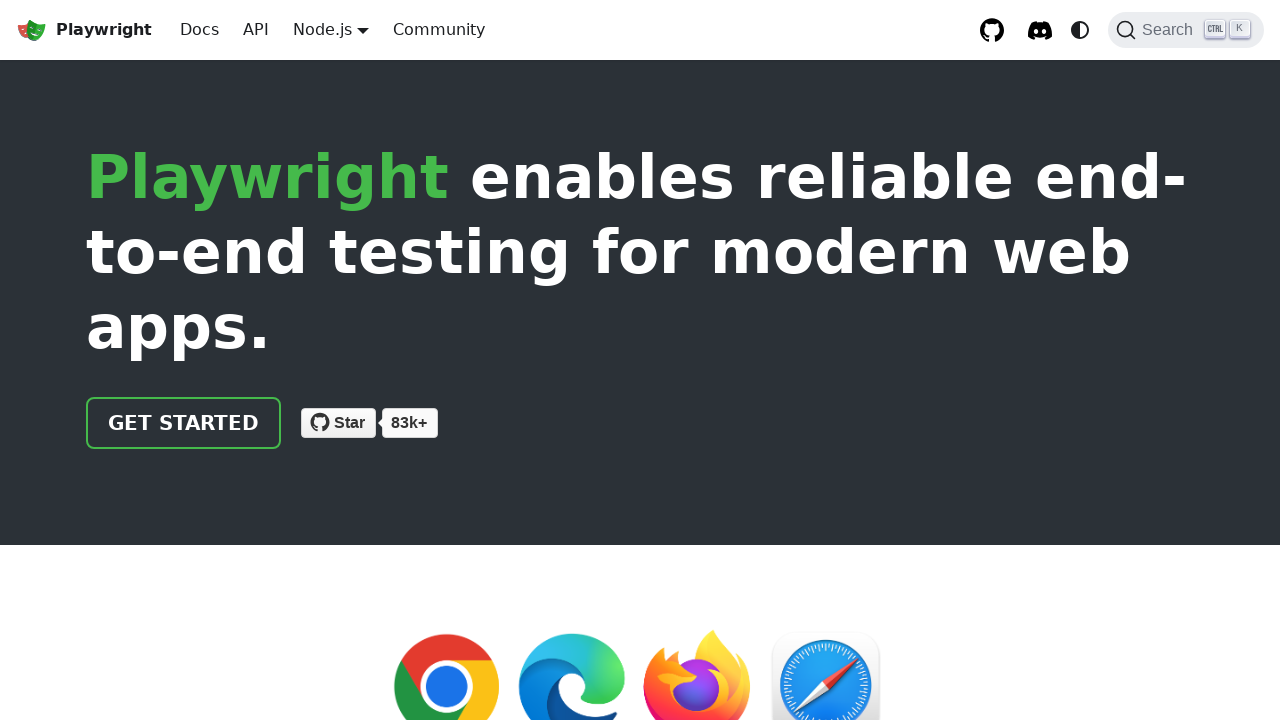

Clicked the 'Get started' link at (184, 423) on internal:role=link[name="Get started"i]
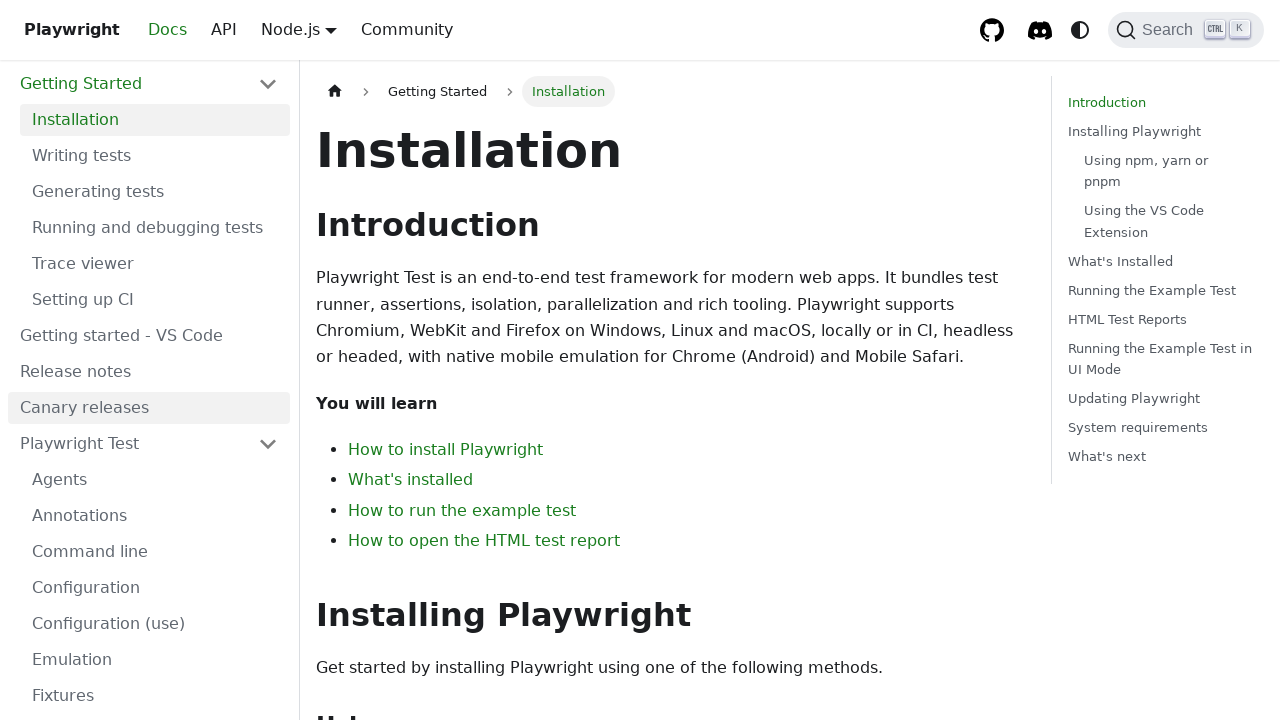

Installation heading became visible on the page
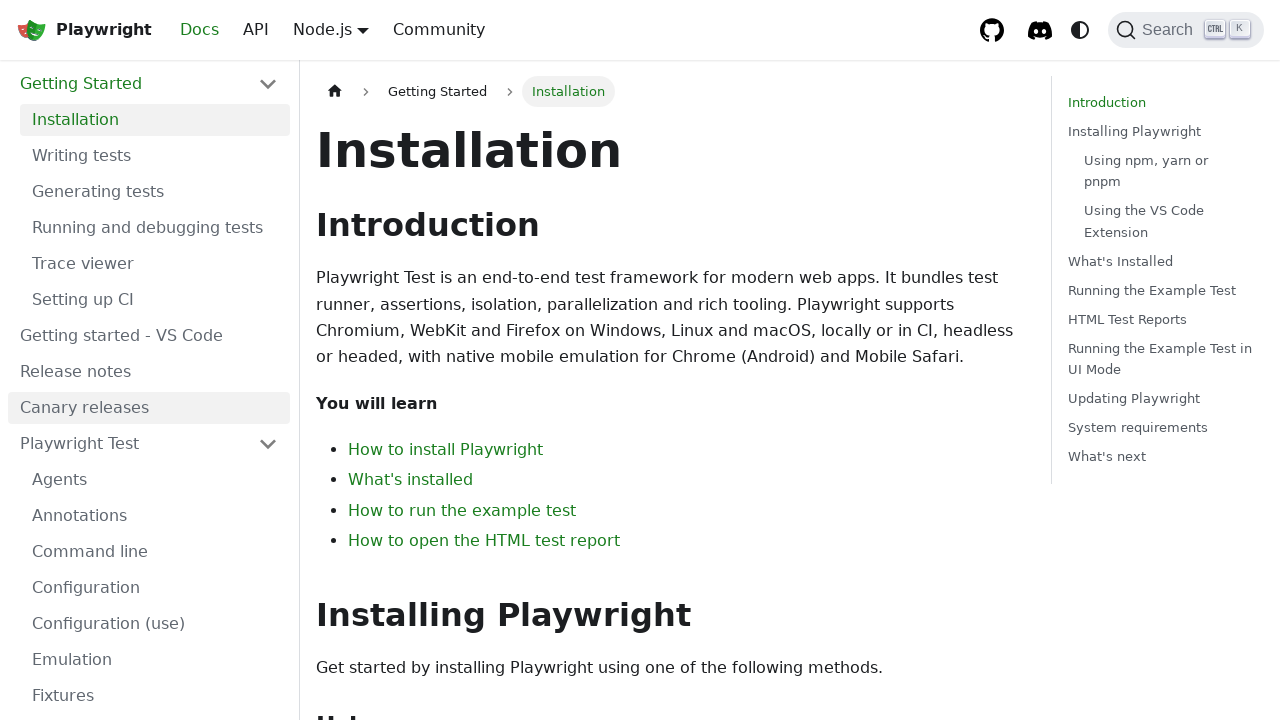

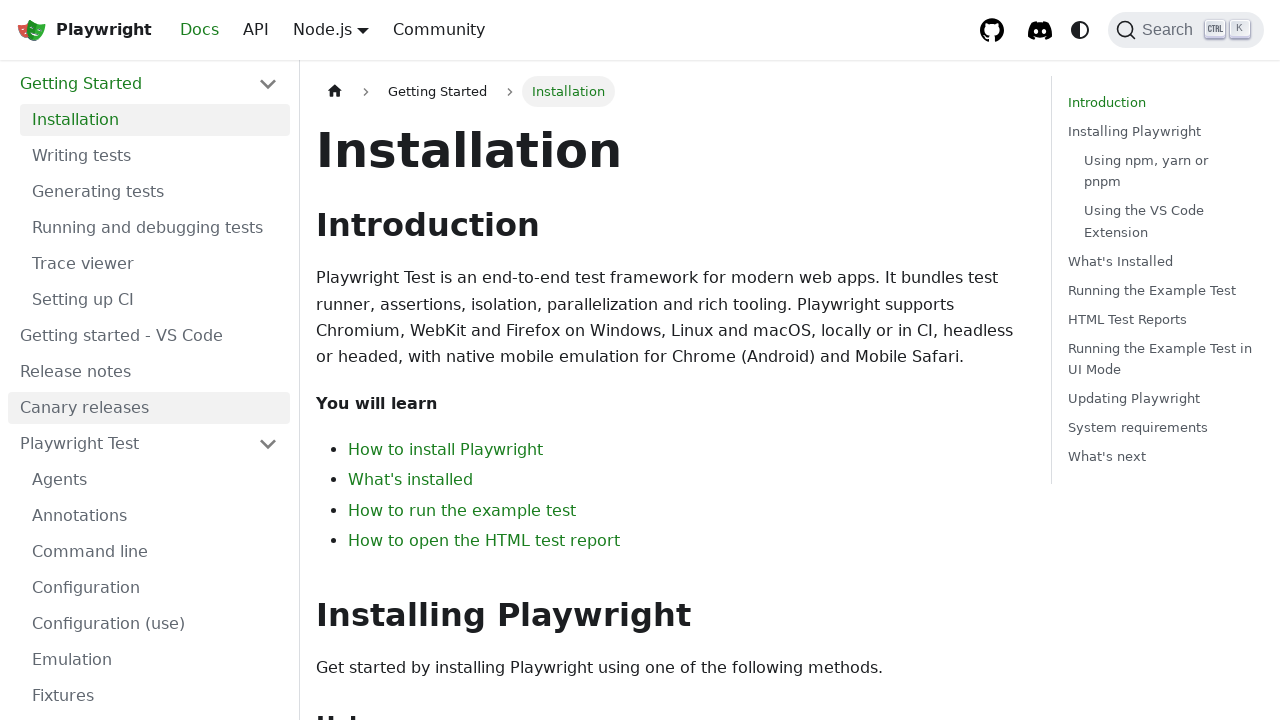